Performs a search on DuckDuckGo by entering "Selenium" and pressing Enter

Starting URL: https://duckduckgo.com

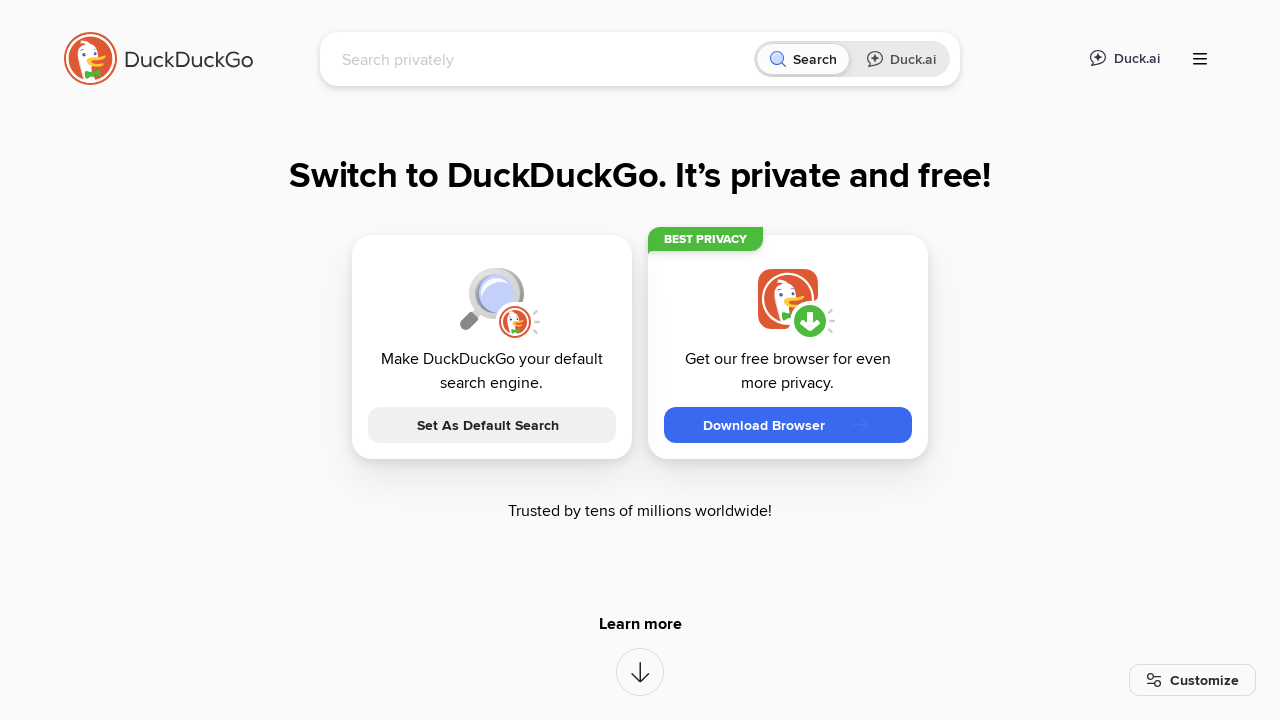

Filled search input with 'Selenium' on input[name='q']
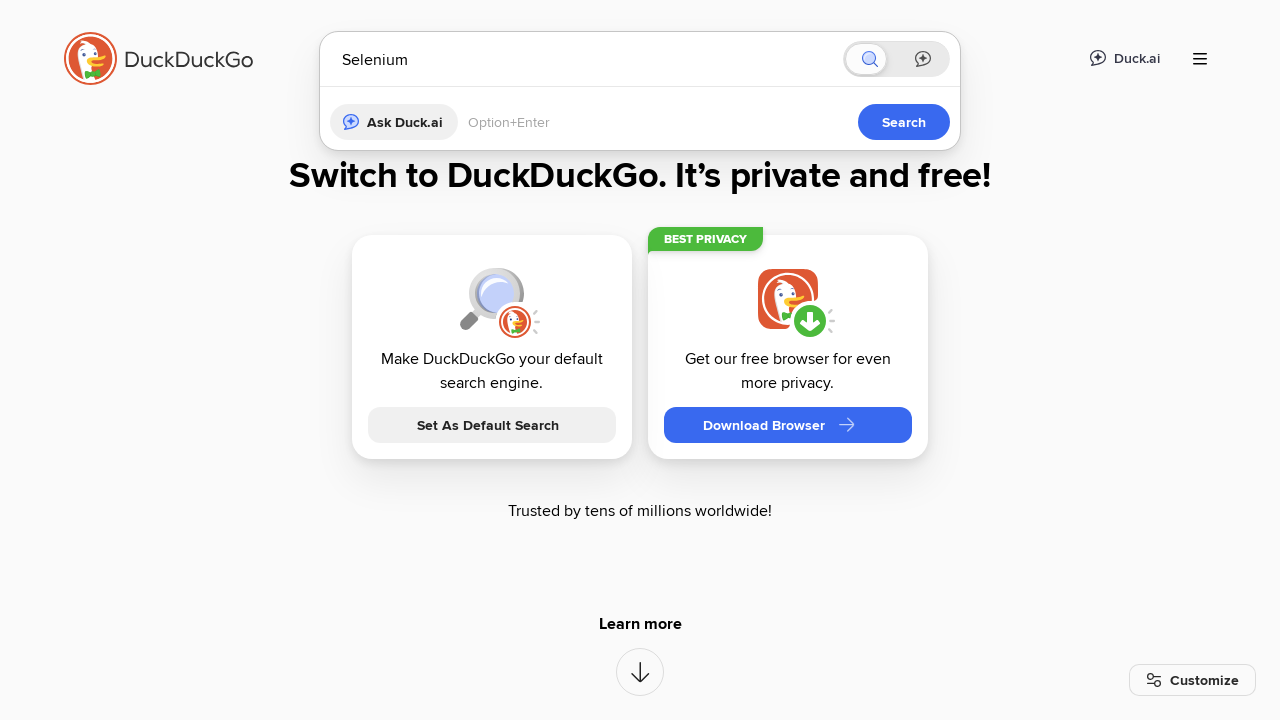

Pressed Enter to submit search on DuckDuckGo on input[name='q']
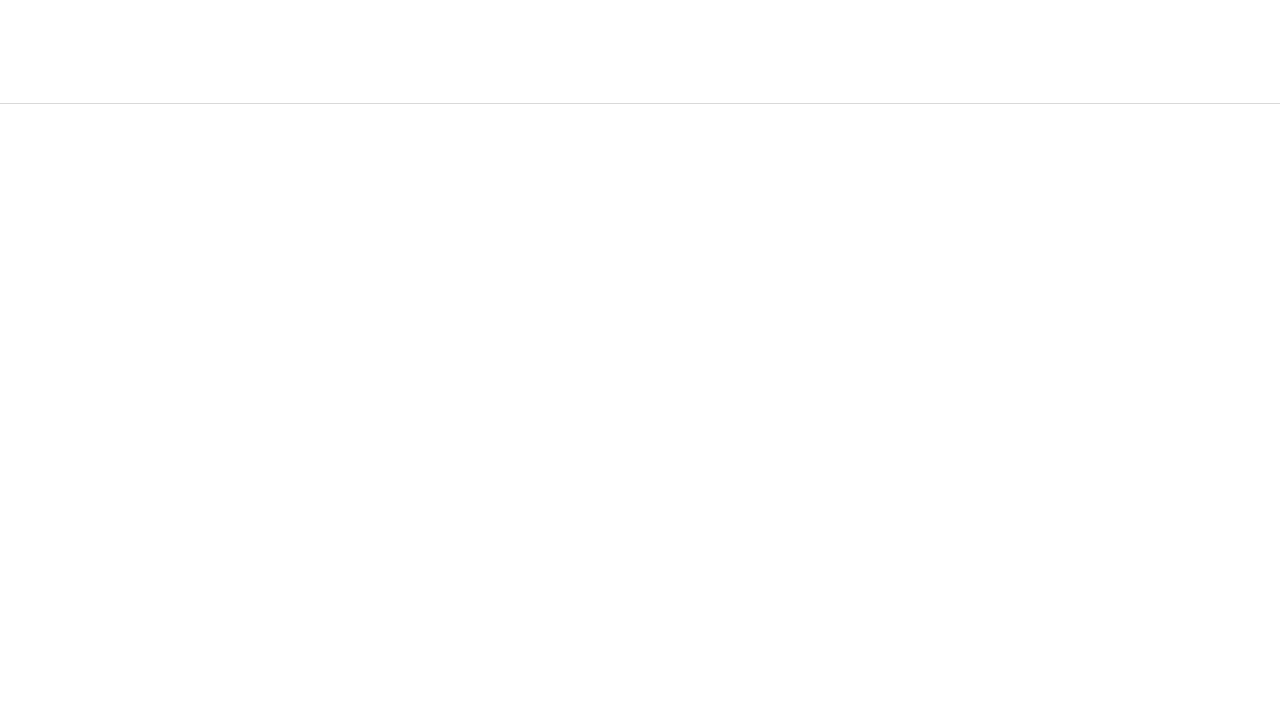

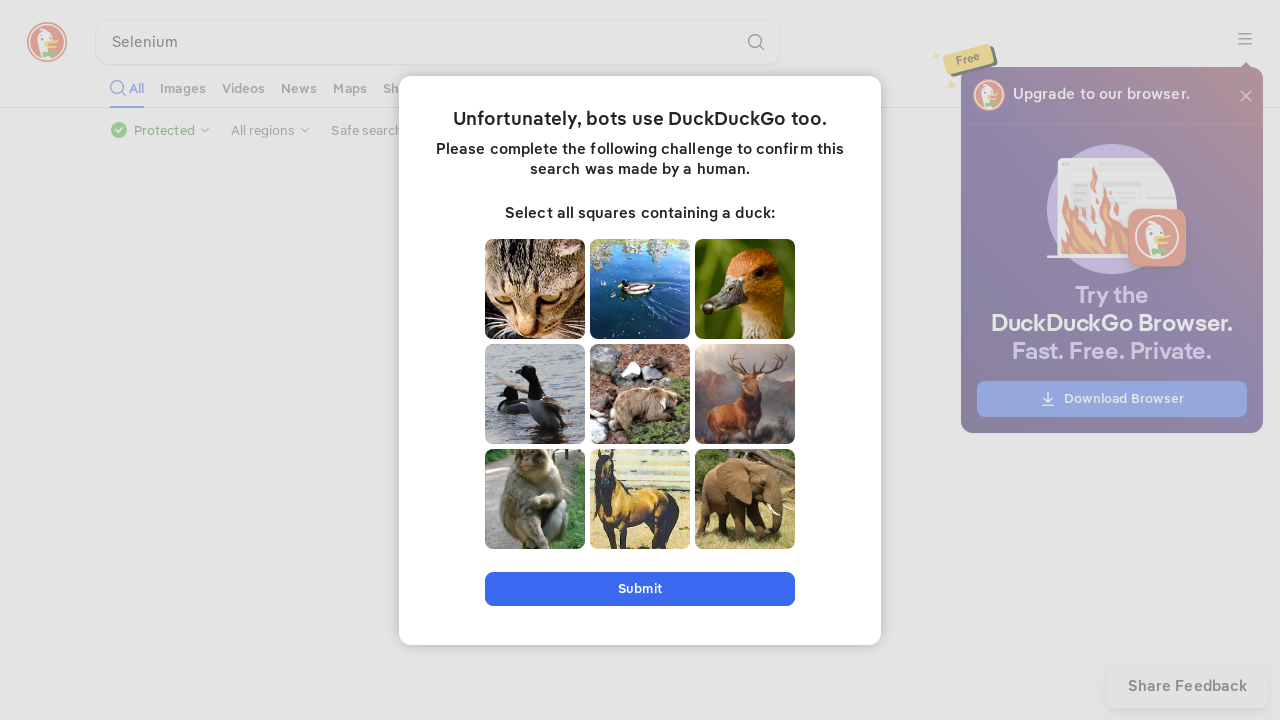